Tests marking all todo items as completed using the toggle all checkbox.

Starting URL: https://demo.playwright.dev/todomvc

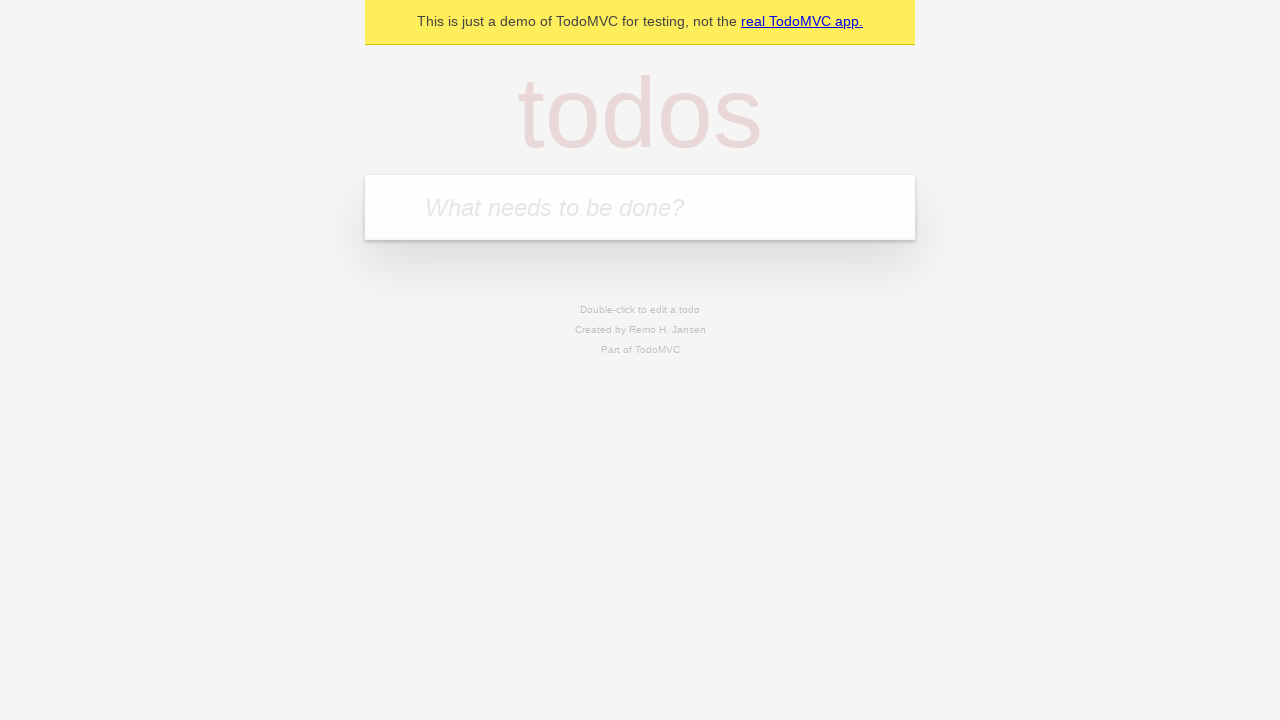

Filled todo input with 'buy some cheese' on internal:attr=[placeholder="What needs to be done?"i]
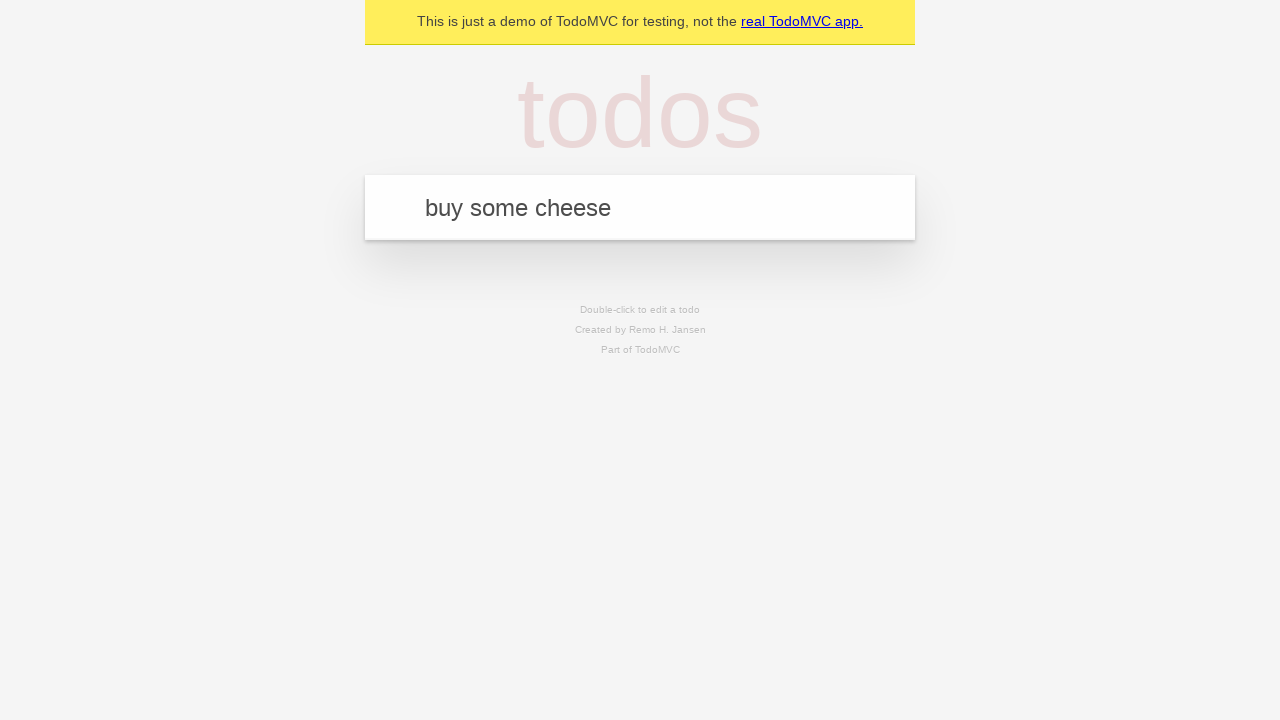

Pressed Enter to add first todo item on internal:attr=[placeholder="What needs to be done?"i]
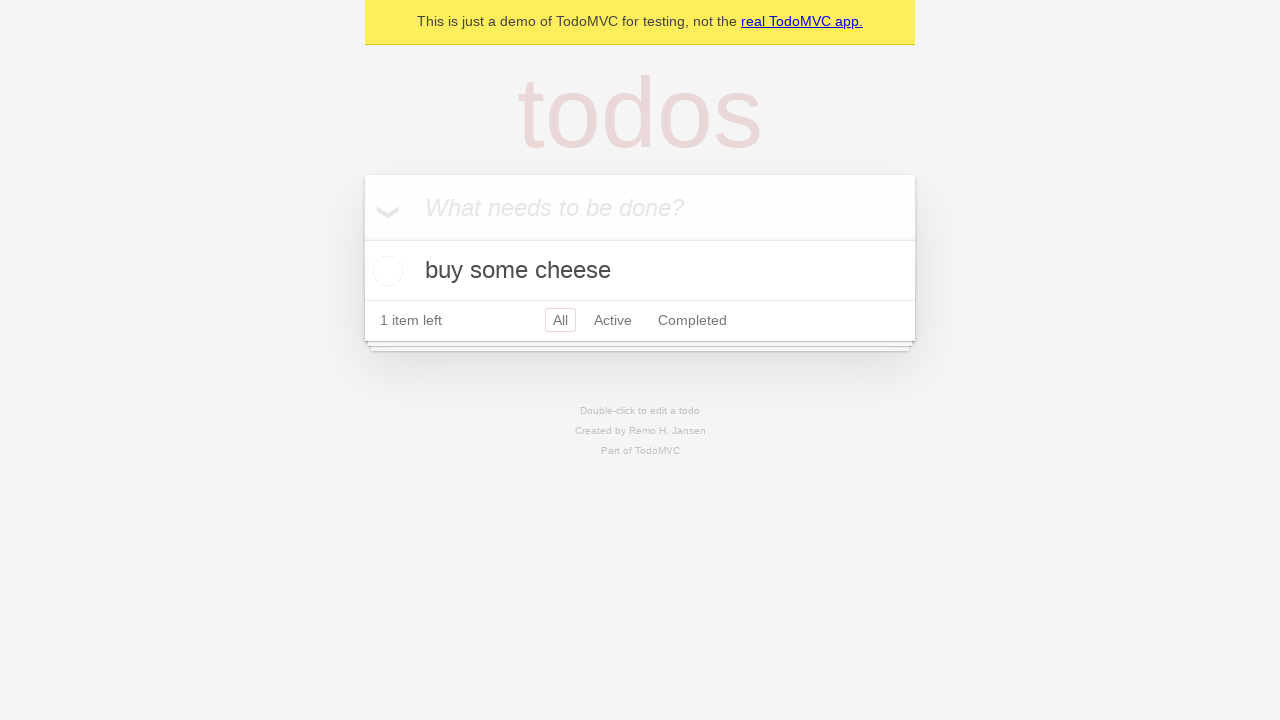

Filled todo input with 'feed the cat' on internal:attr=[placeholder="What needs to be done?"i]
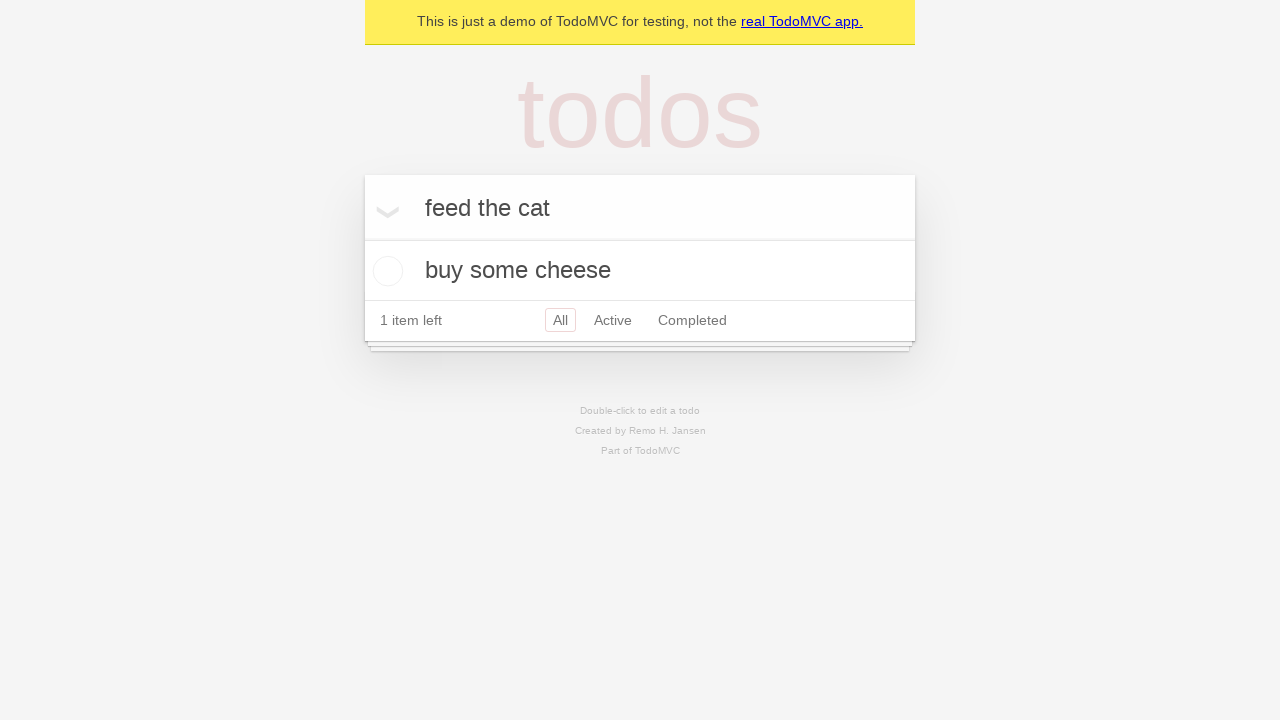

Pressed Enter to add second todo item on internal:attr=[placeholder="What needs to be done?"i]
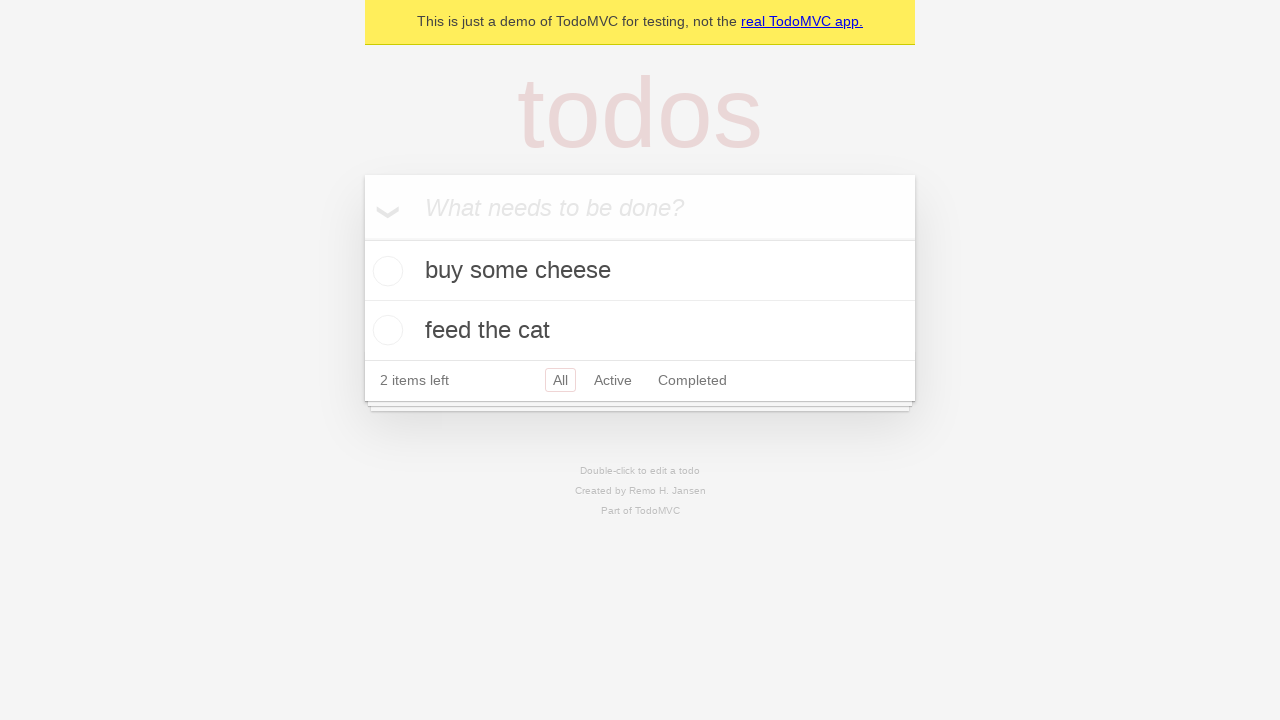

Filled todo input with 'book a doctors appointment' on internal:attr=[placeholder="What needs to be done?"i]
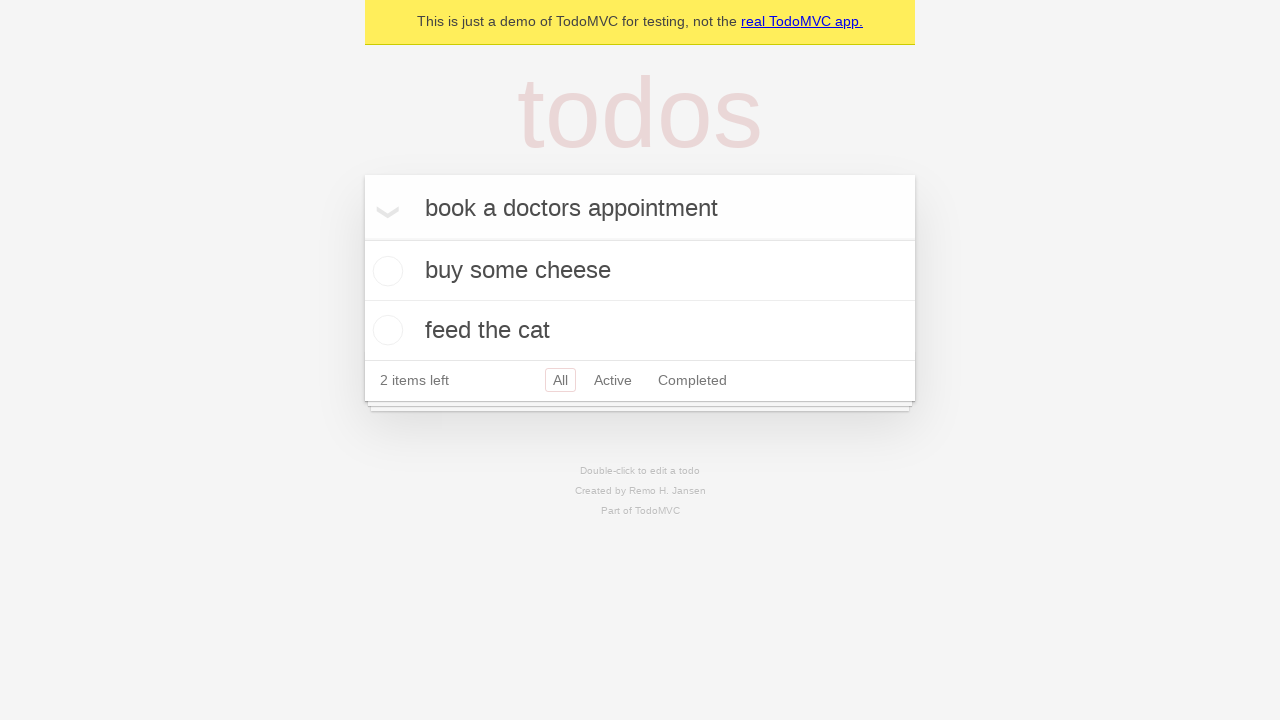

Pressed Enter to add third todo item on internal:attr=[placeholder="What needs to be done?"i]
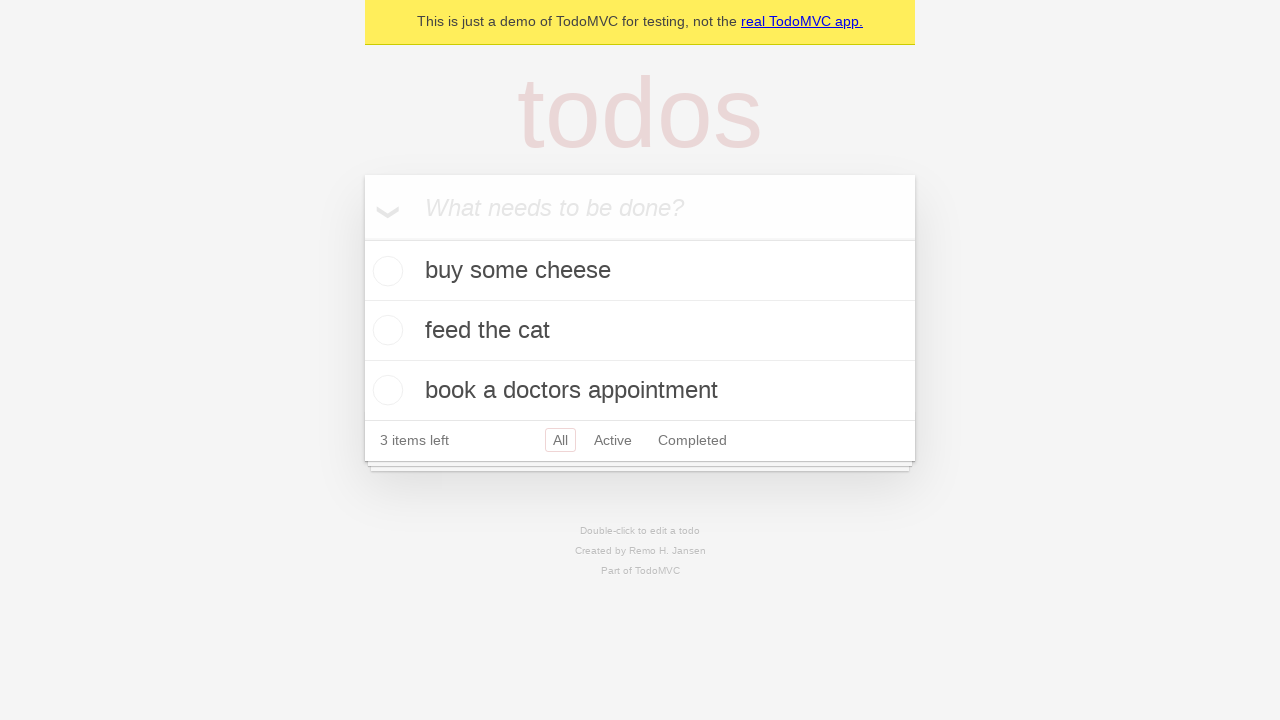

Clicked 'Mark all as complete' checkbox to complete all todo items at (362, 238) on internal:label="Mark all as complete"i
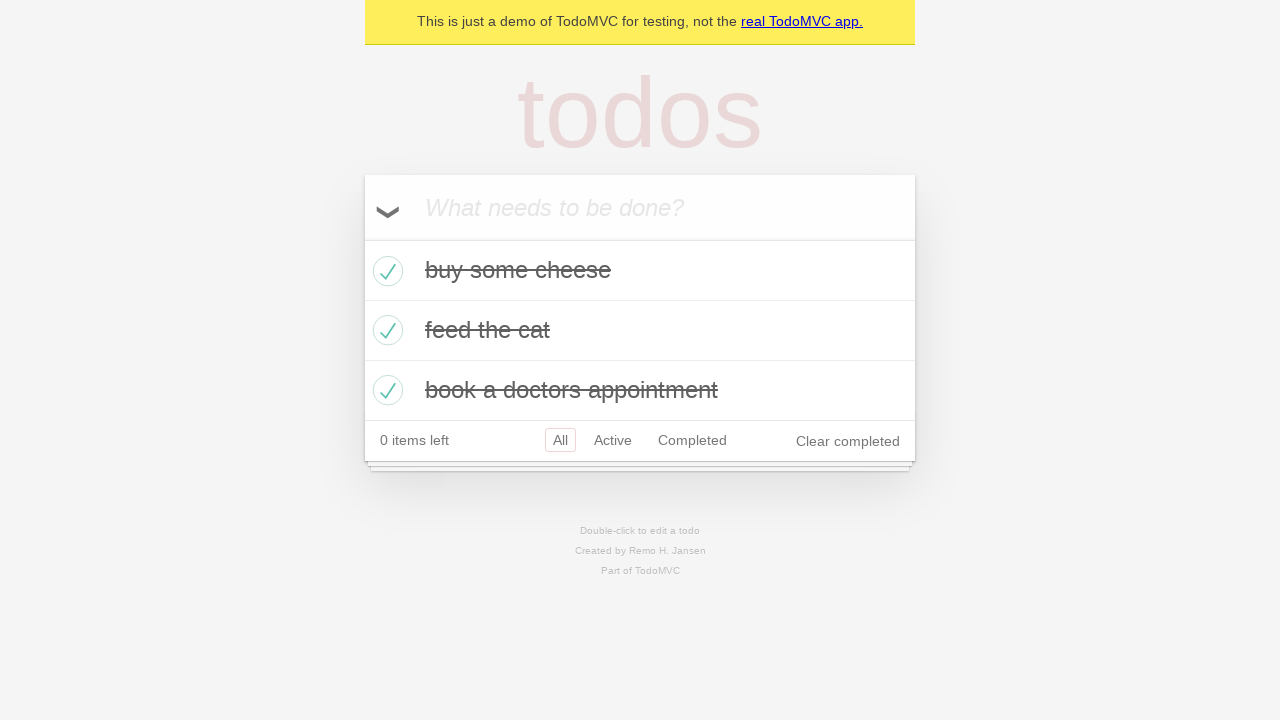

Verified that todo items are marked as completed
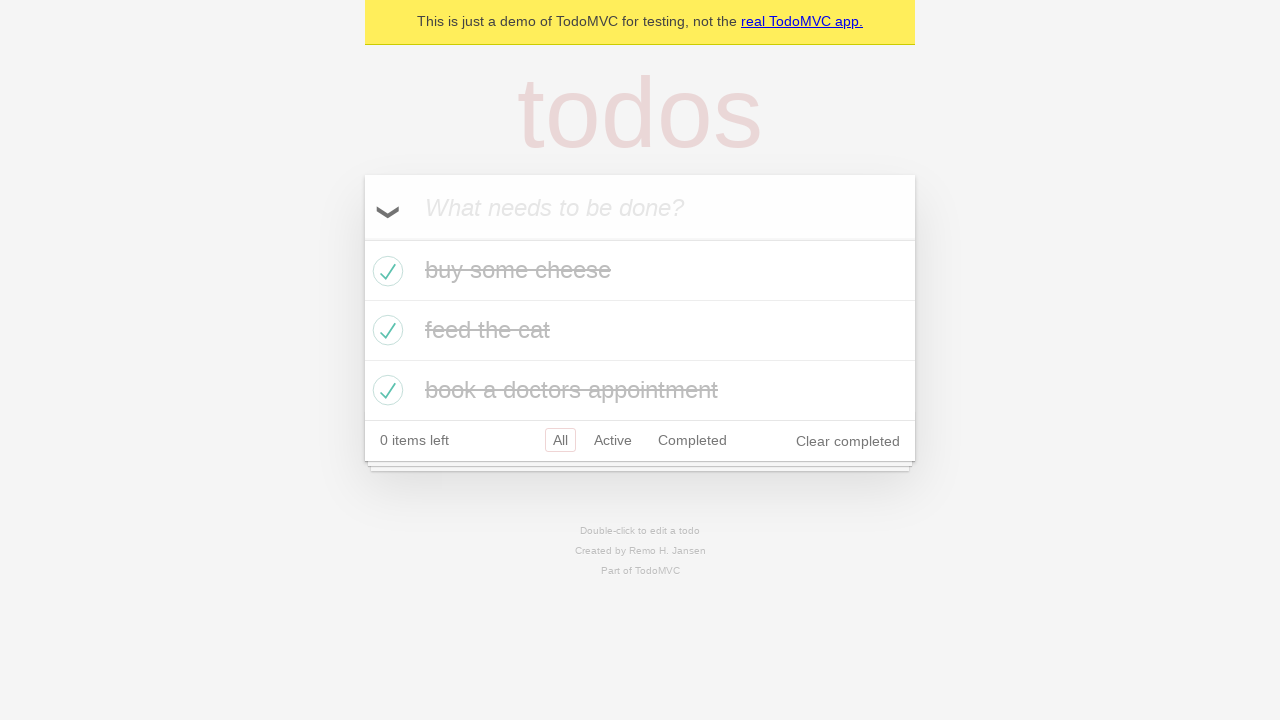

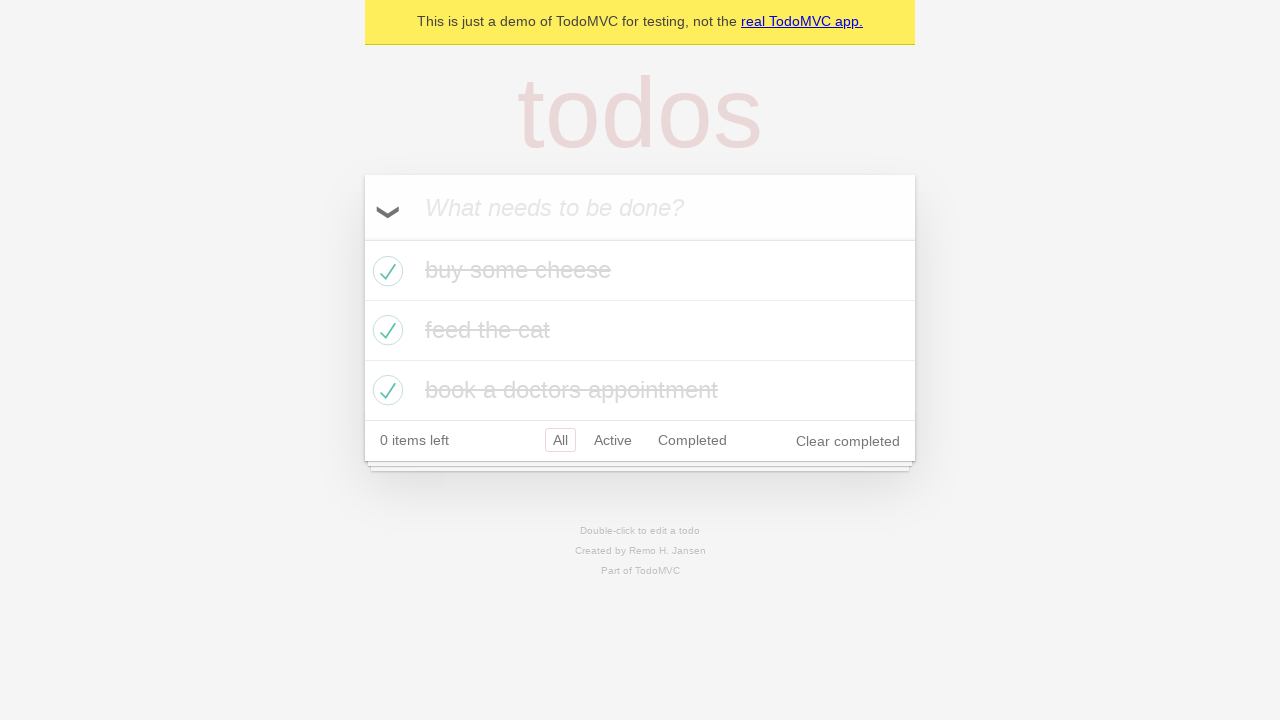